Tests invalid login attempt on SauceDemo by entering incorrect credentials and verifying error message appears

Starting URL: https://www.saucedemo.com/

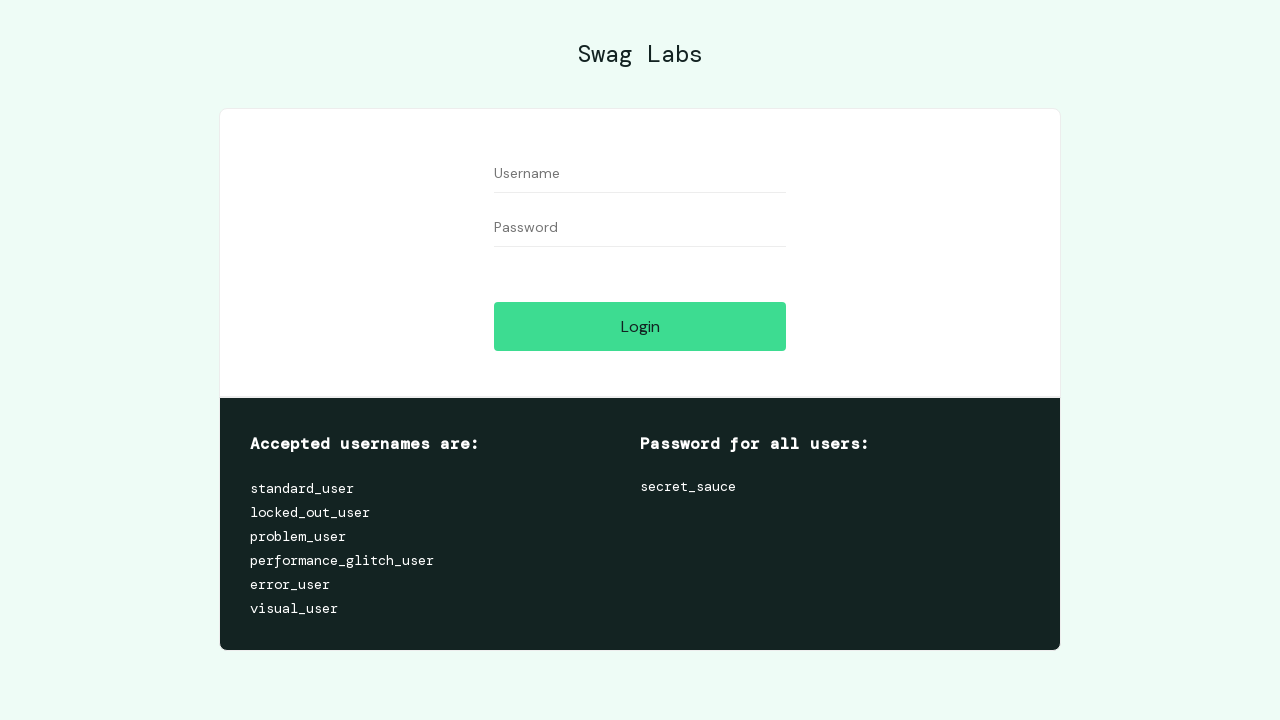

Filled username field with invalid credential '1' on #user-name
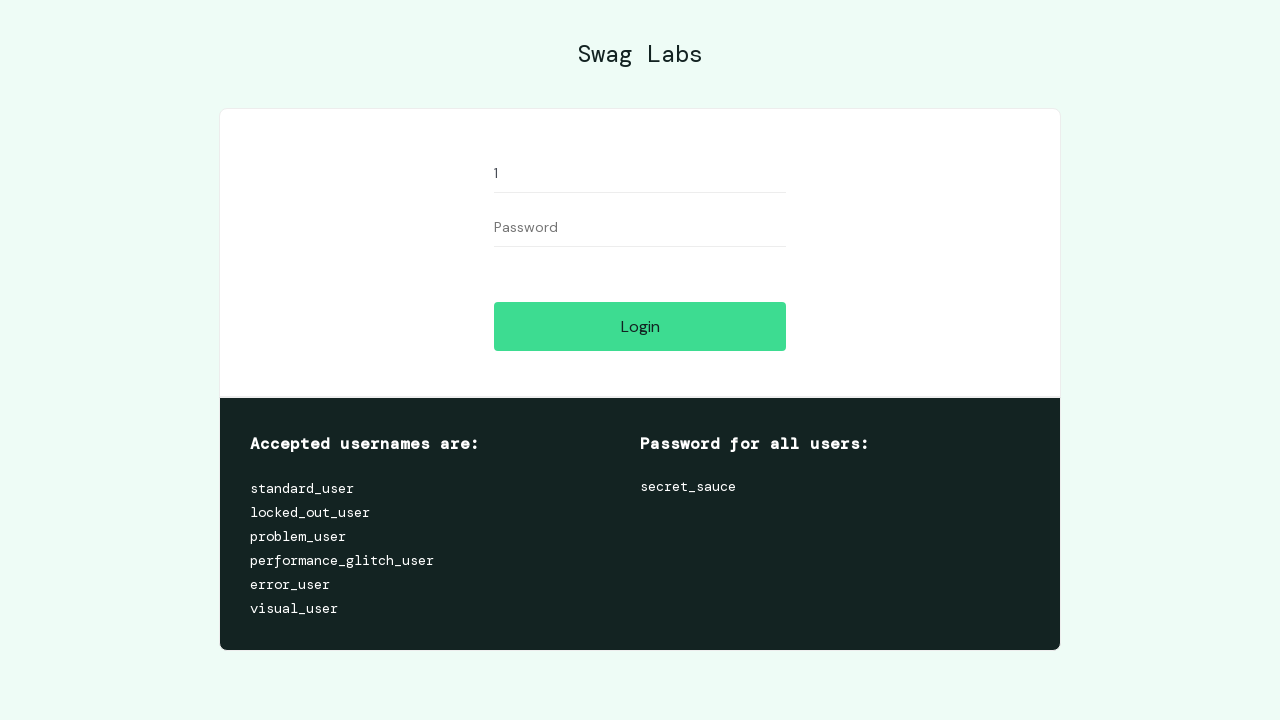

Filled password field with invalid credential '1' on #password
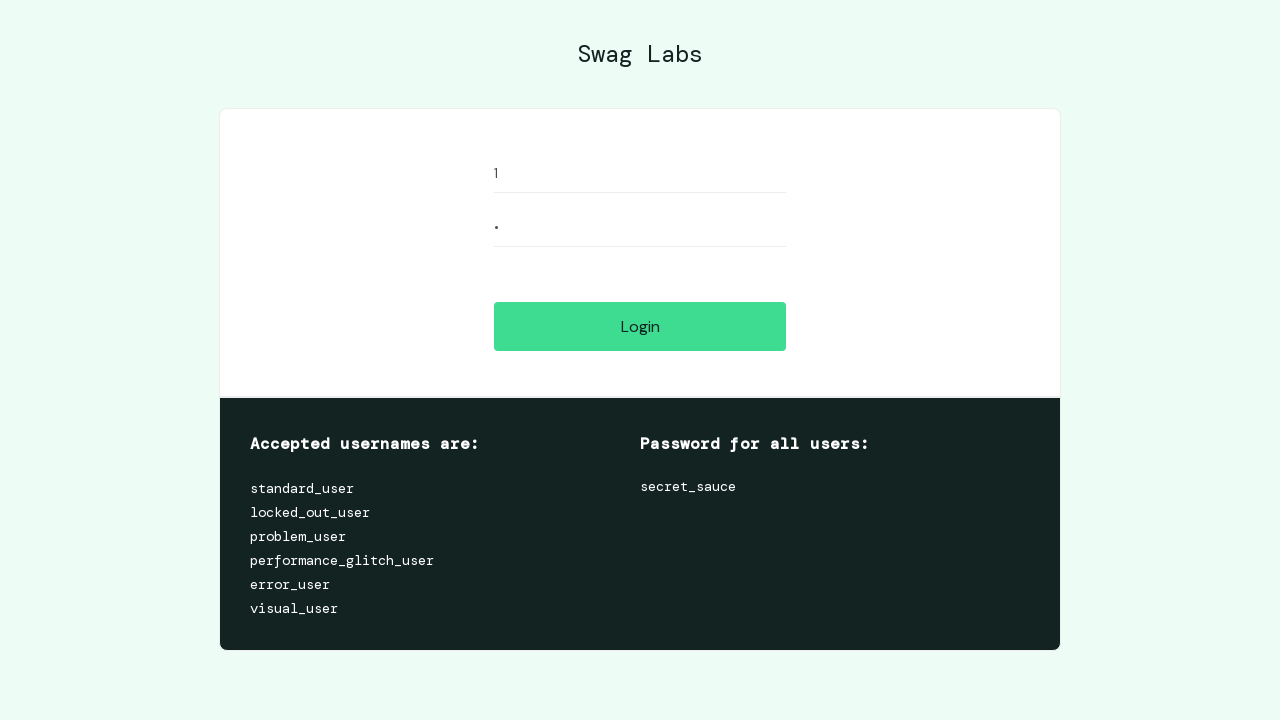

Clicked login button to attempt login with invalid credentials at (640, 326) on #login-button
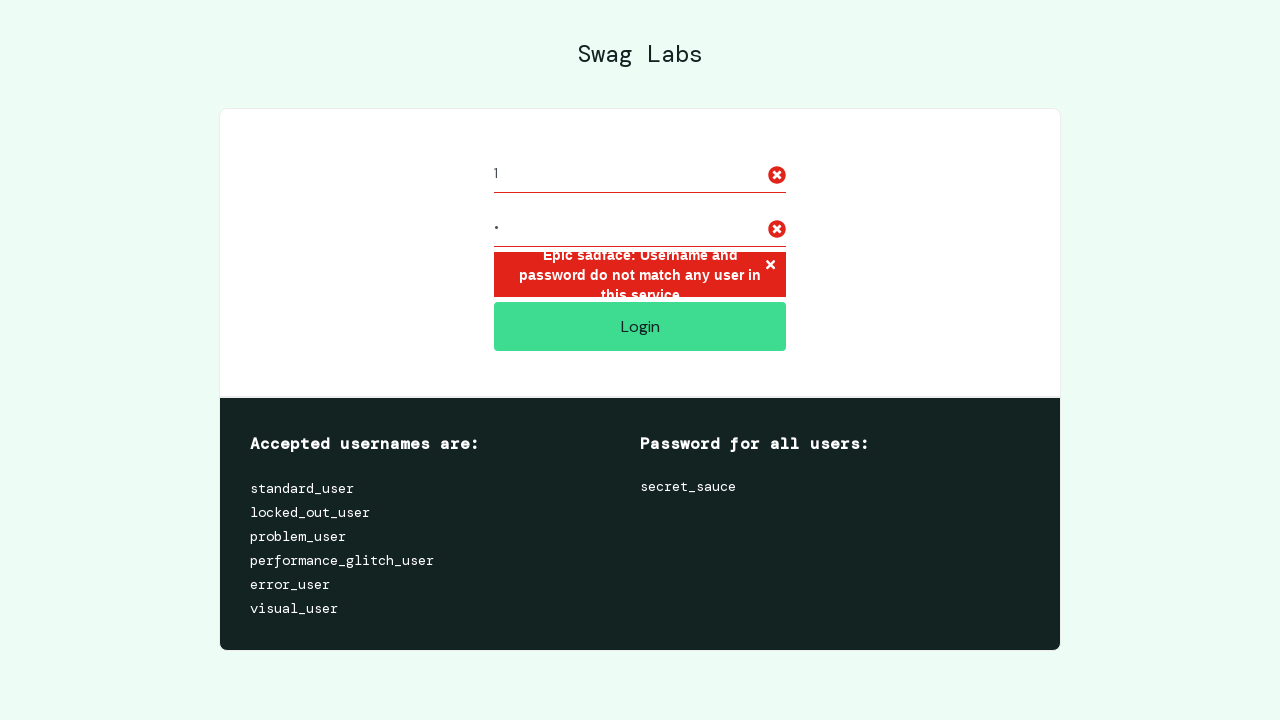

Error message appeared after invalid login attempt
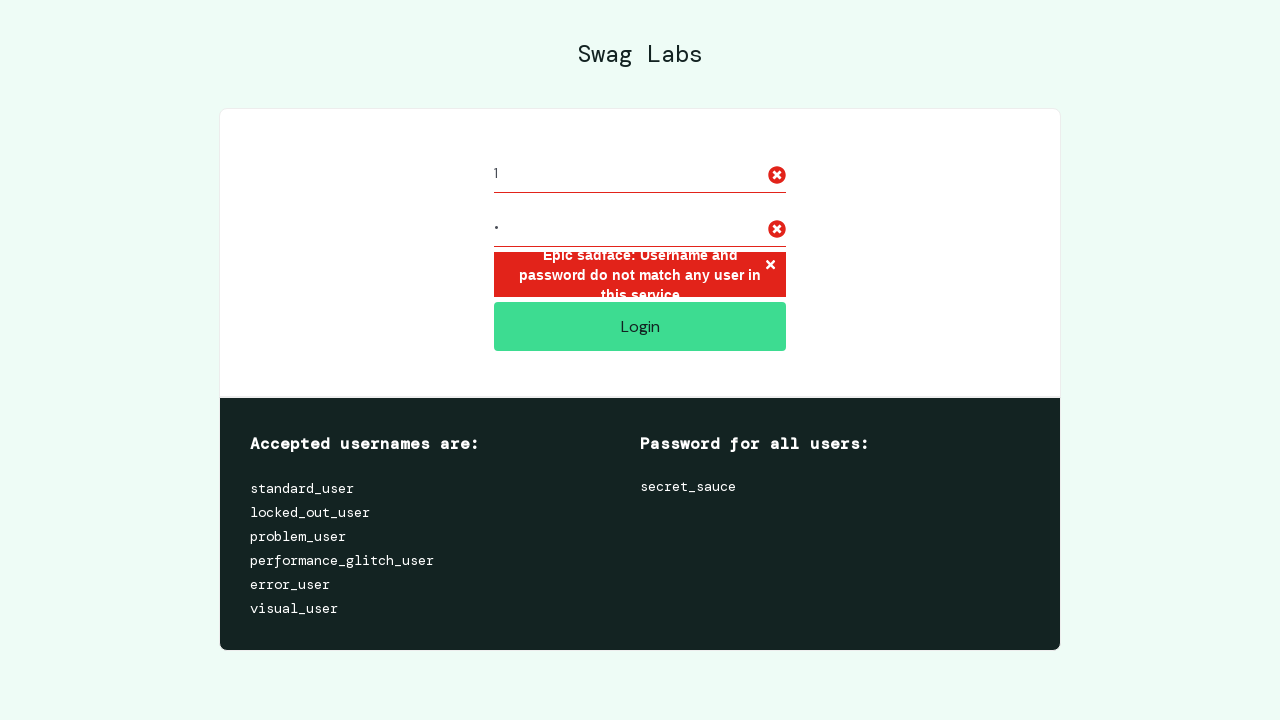

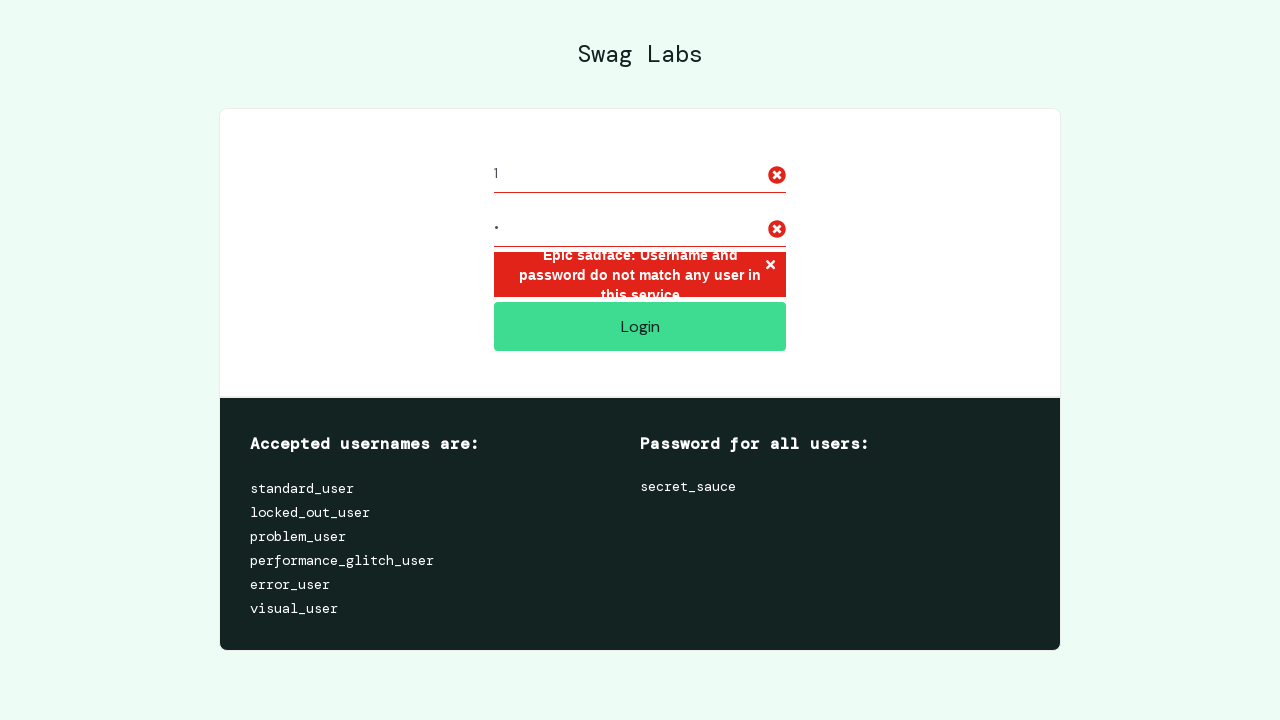